Tests finding elements by ID on a hotel booking site - fills location search field and newsletter email input

Starting URL: https://hotel-testlab.coderslab.pl/en/

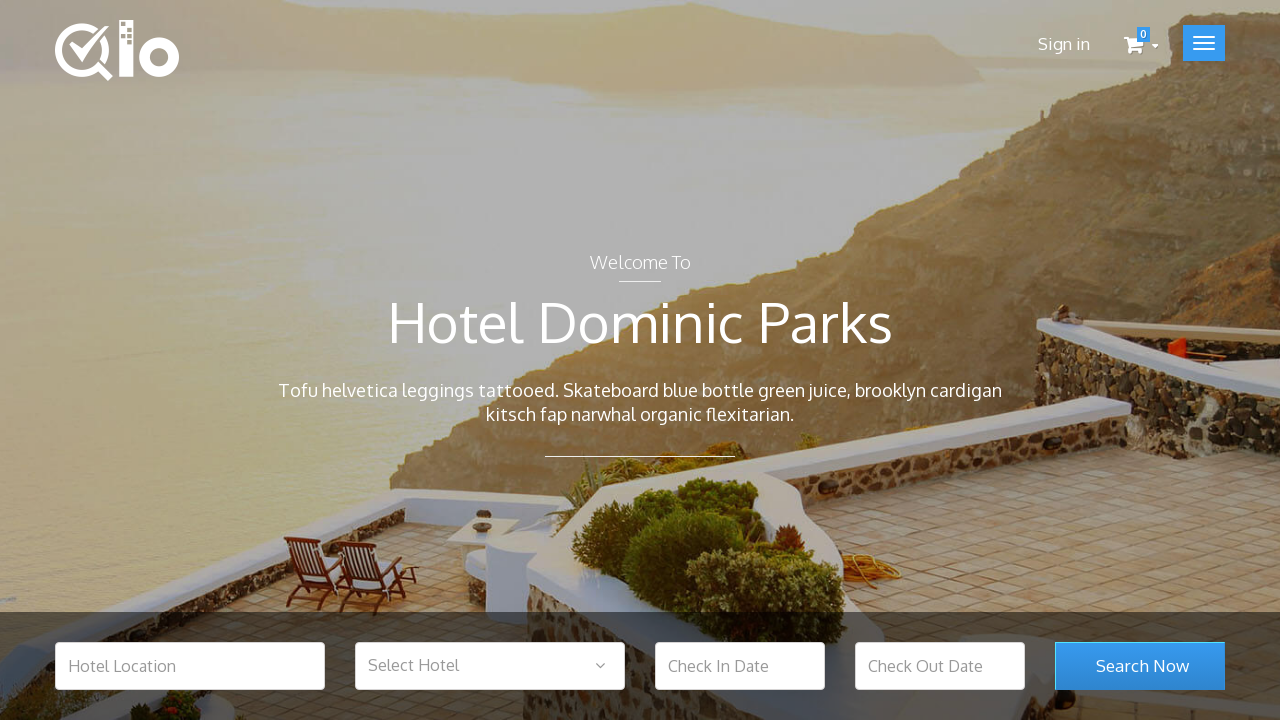

Waited for hotel location field to load
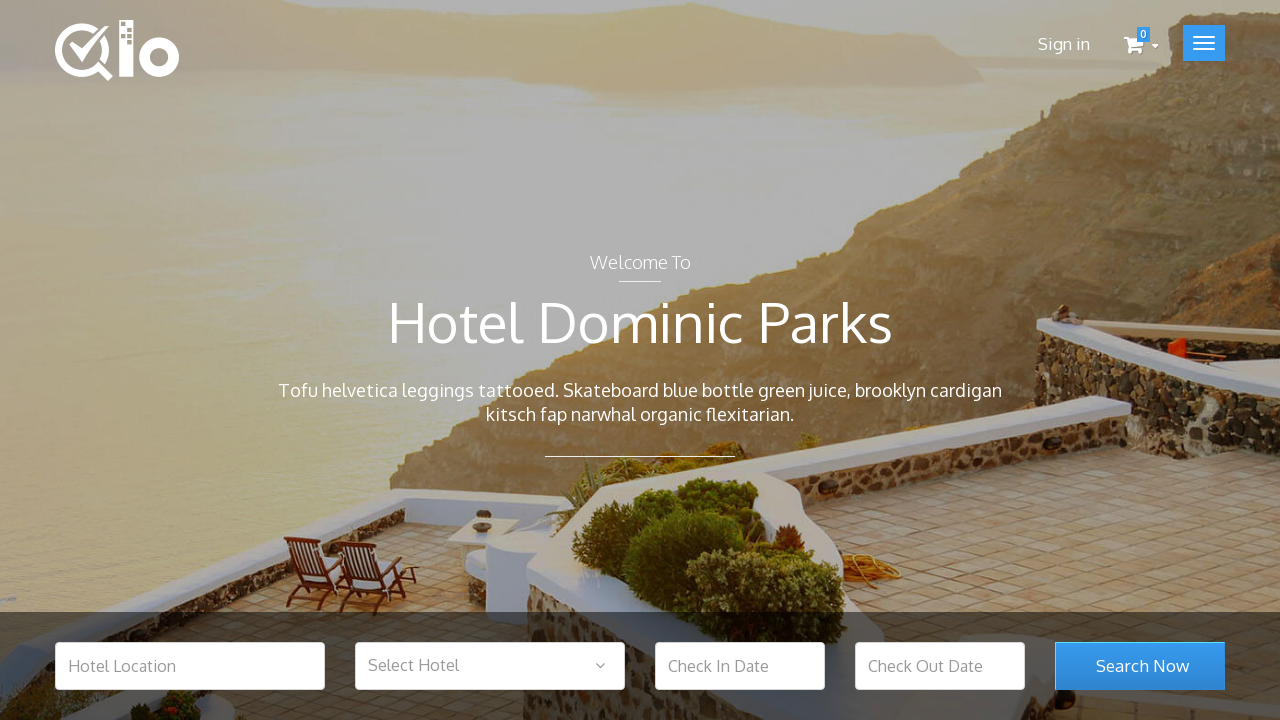

Filled hotel location field with 'Barcelona' on #hotel_location
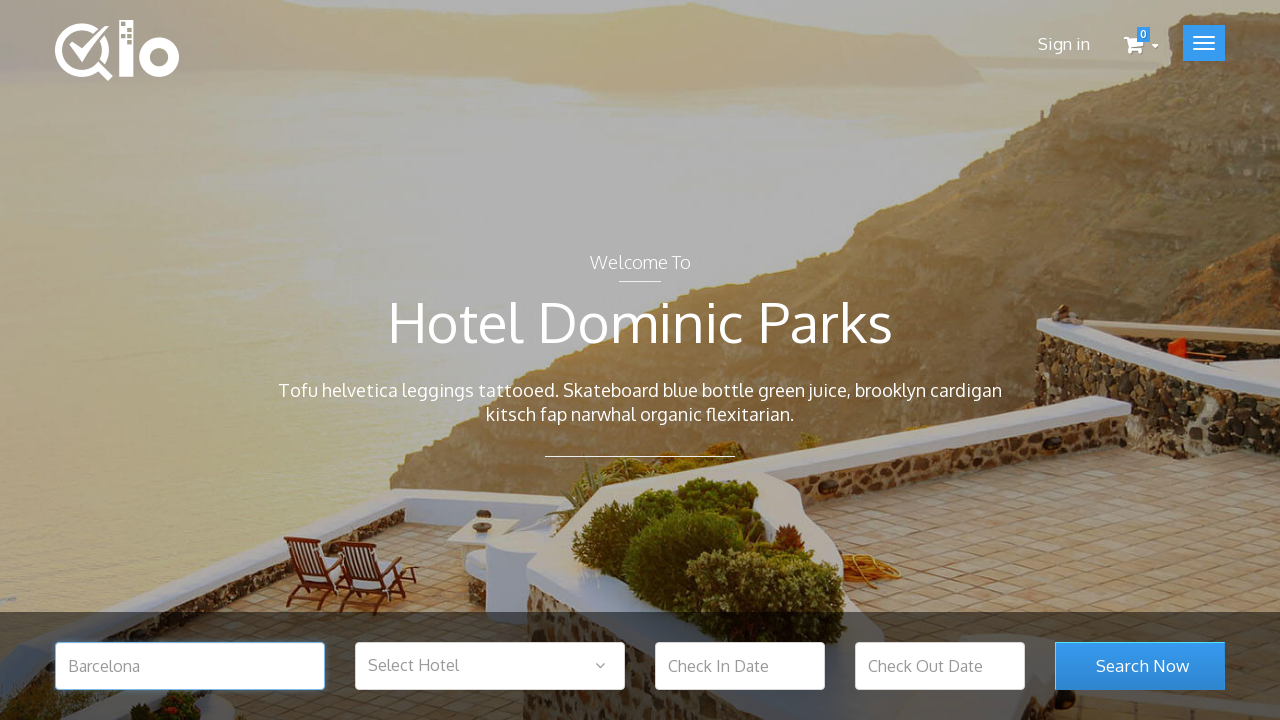

Waited for newsletter email input field to load
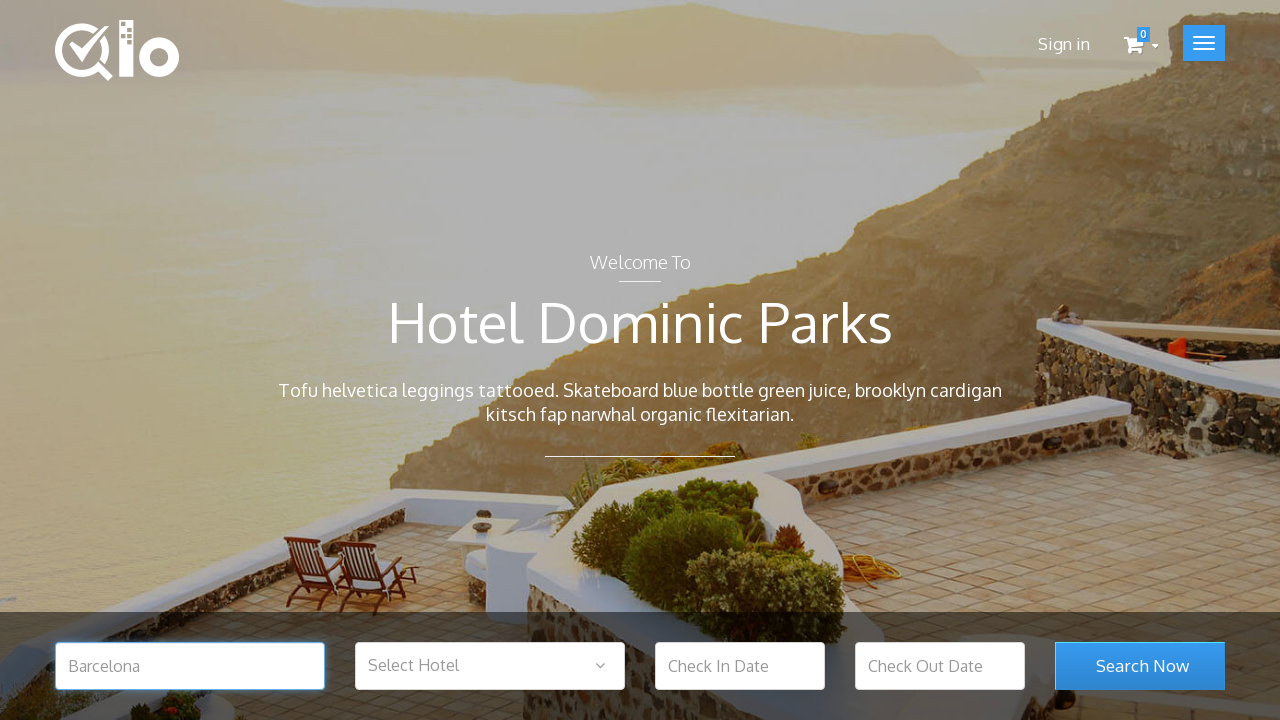

Filled newsletter email input with 'test@test.com' on #newsletter-input
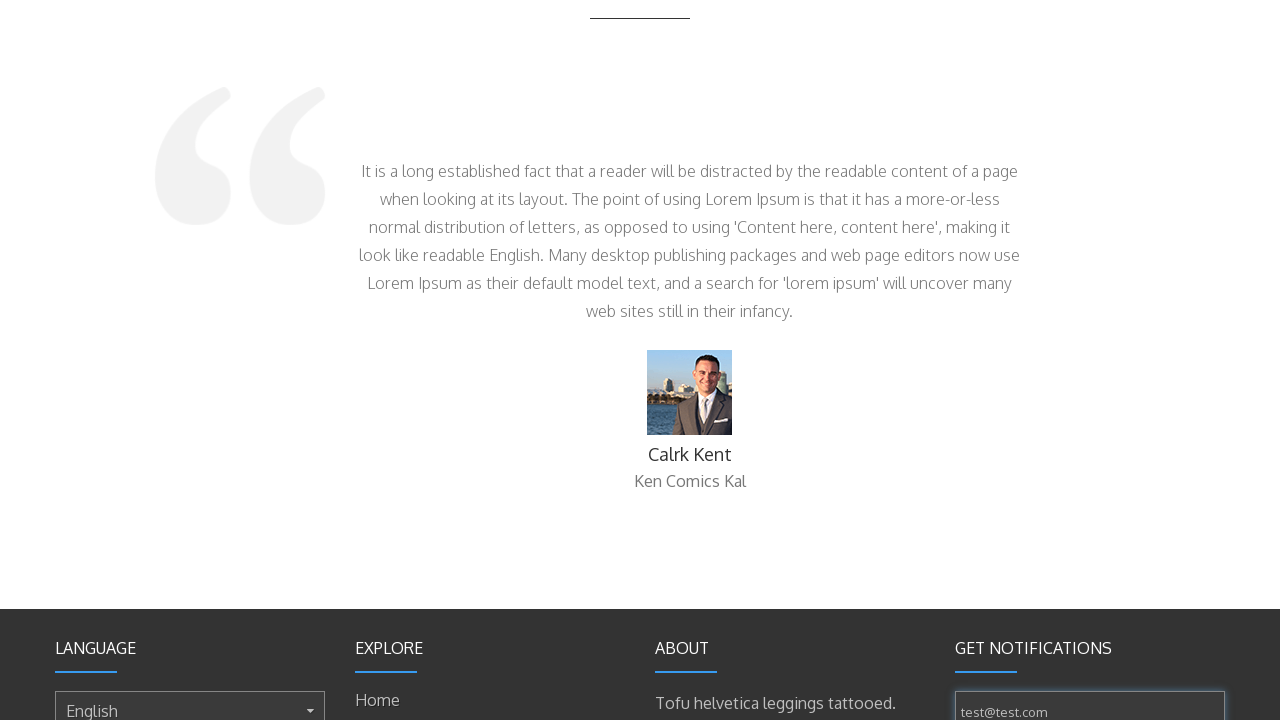

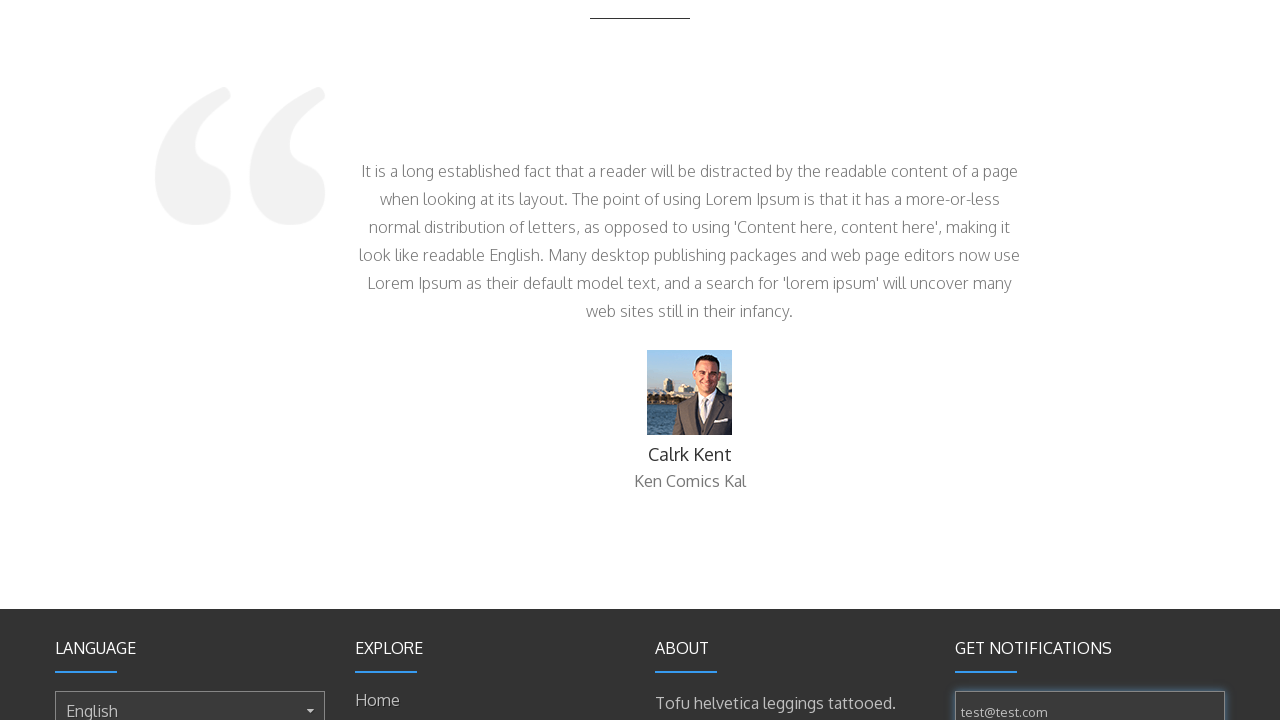